Demonstrates spec reporter by clicking alert button using absolute XPath

Starting URL: http://omayo.blogspot.com

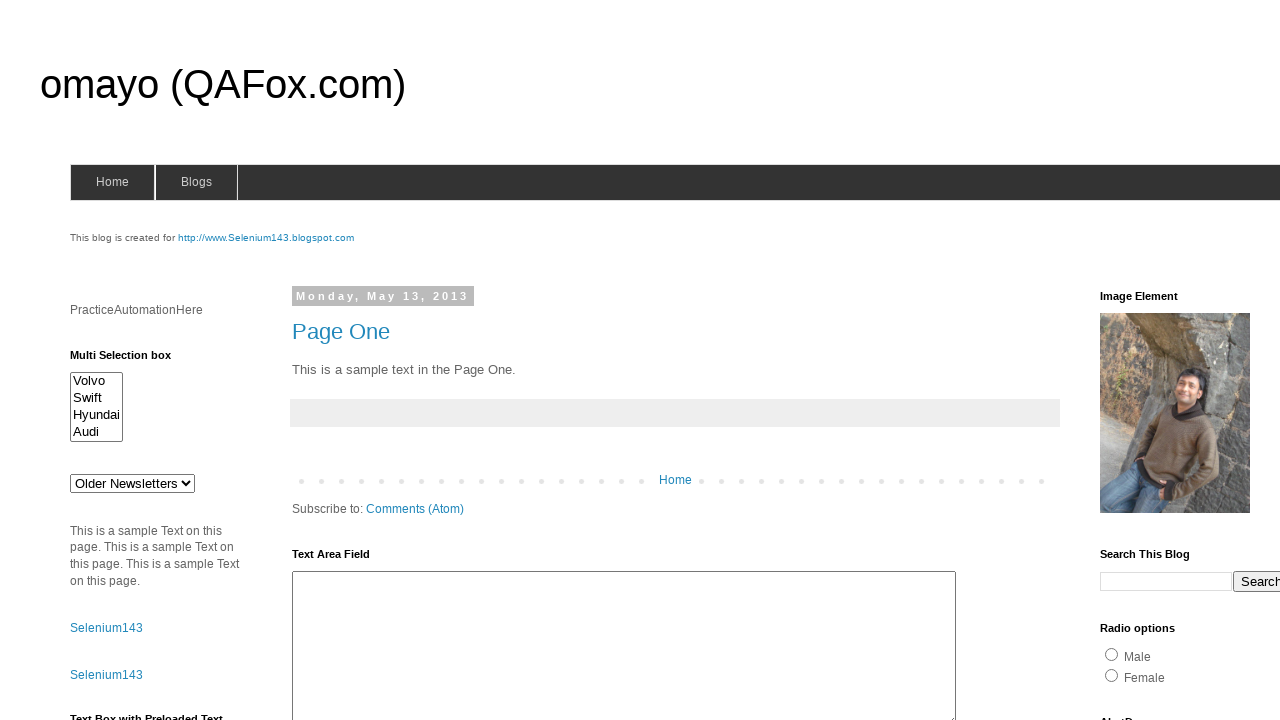

Clicked alert button using absolute XPath at (1154, 361) on xpath=/html/body/div[4]/div[2]/div[2]/div[2]/div[2]/div[2]/div[2]/div/div[4]/div
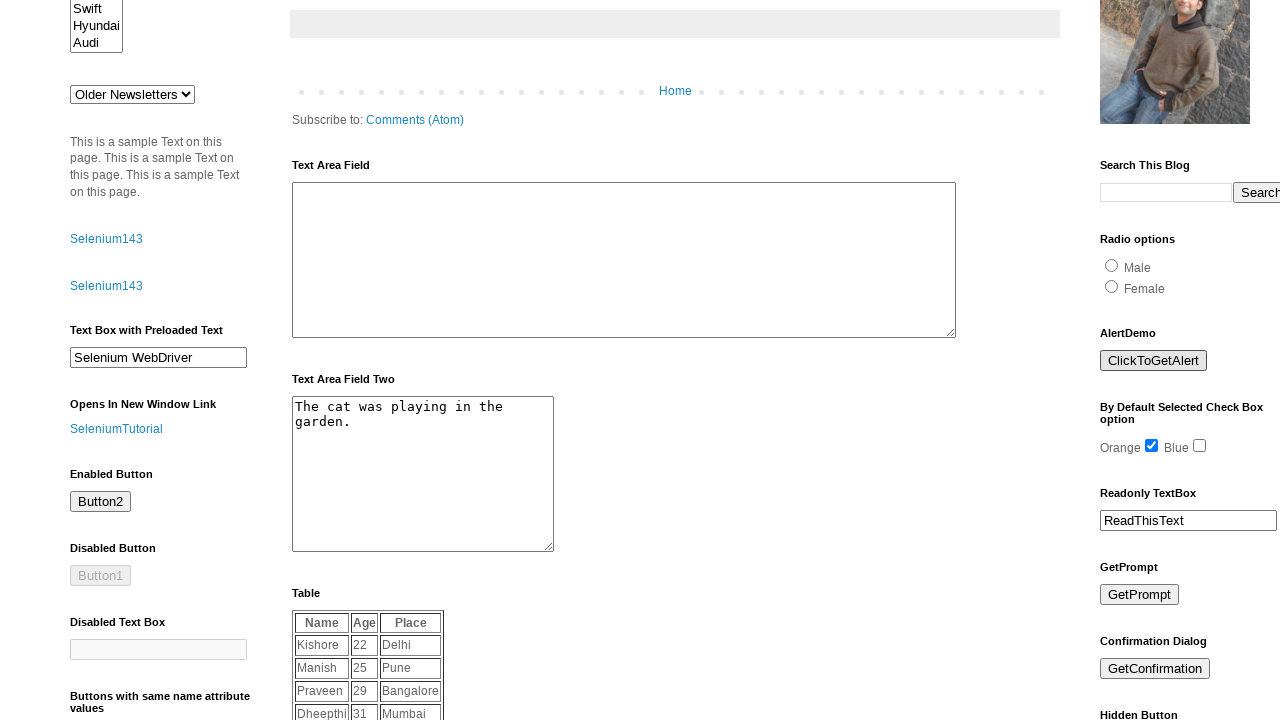

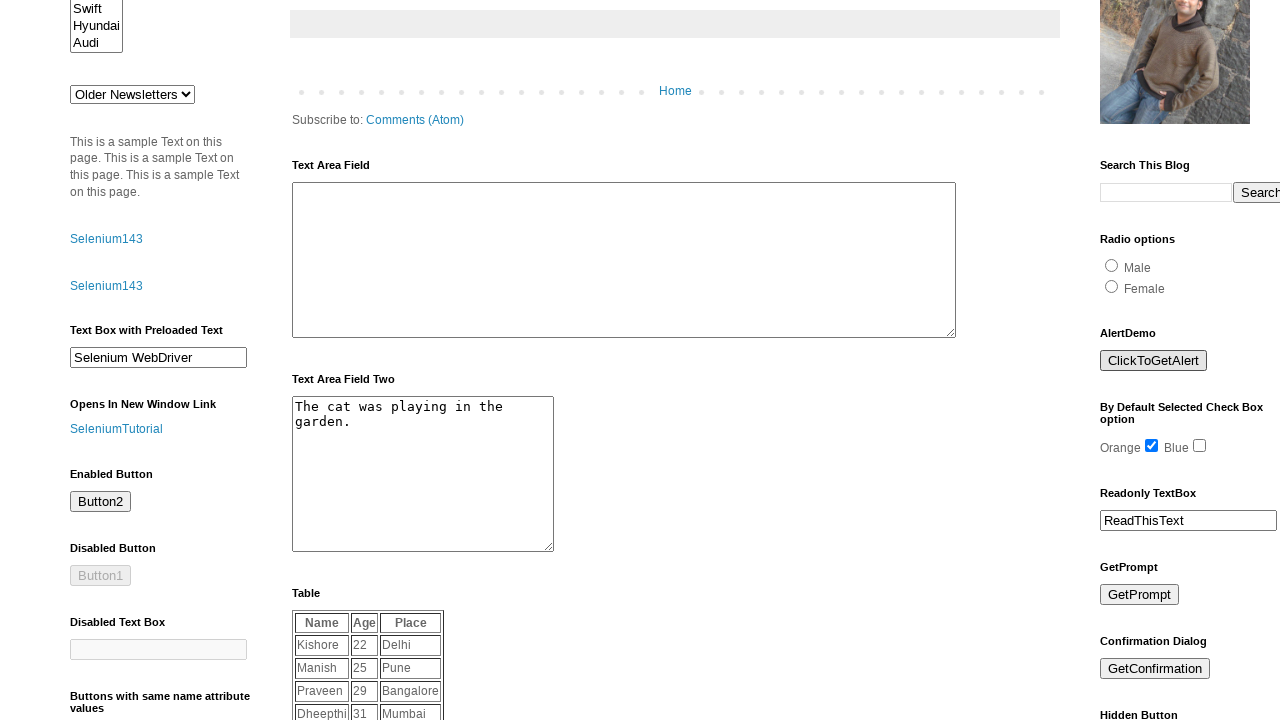